Opens a new browser tab demonstrating window/tab switching functionality

Starting URL: https://rahulshettyacademy.com/angularpractice/

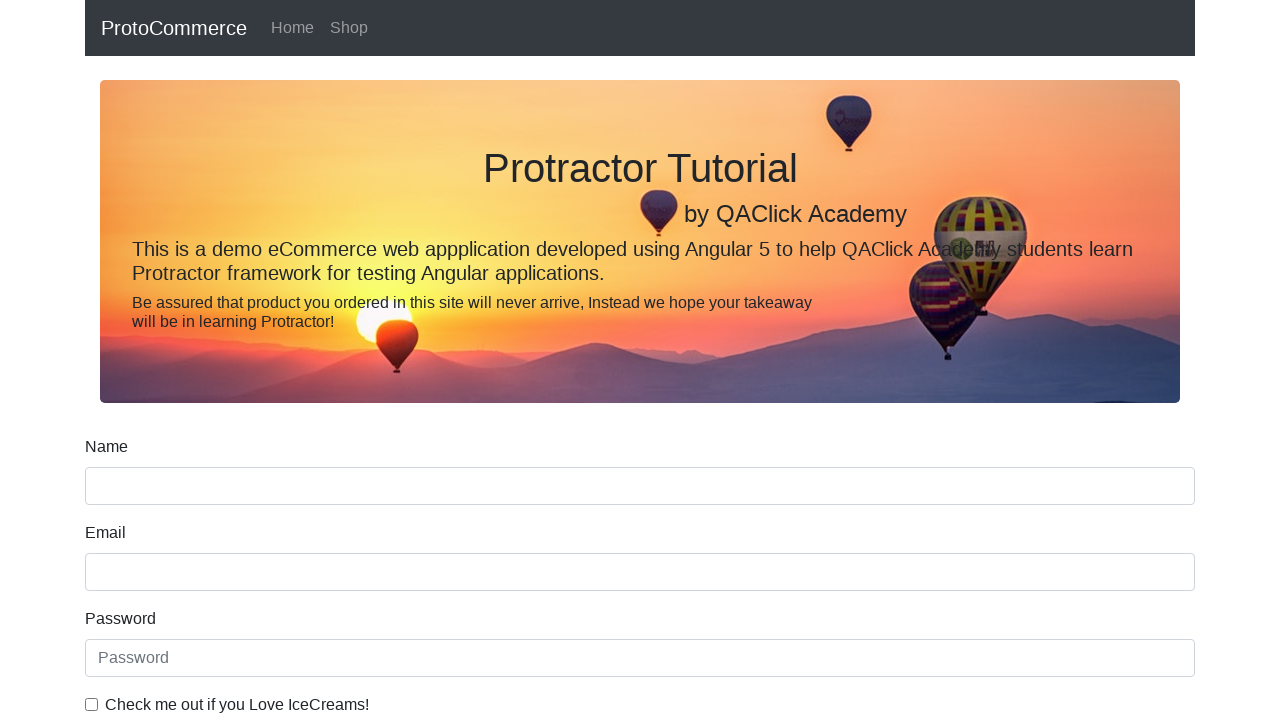

Opened a new browser tab
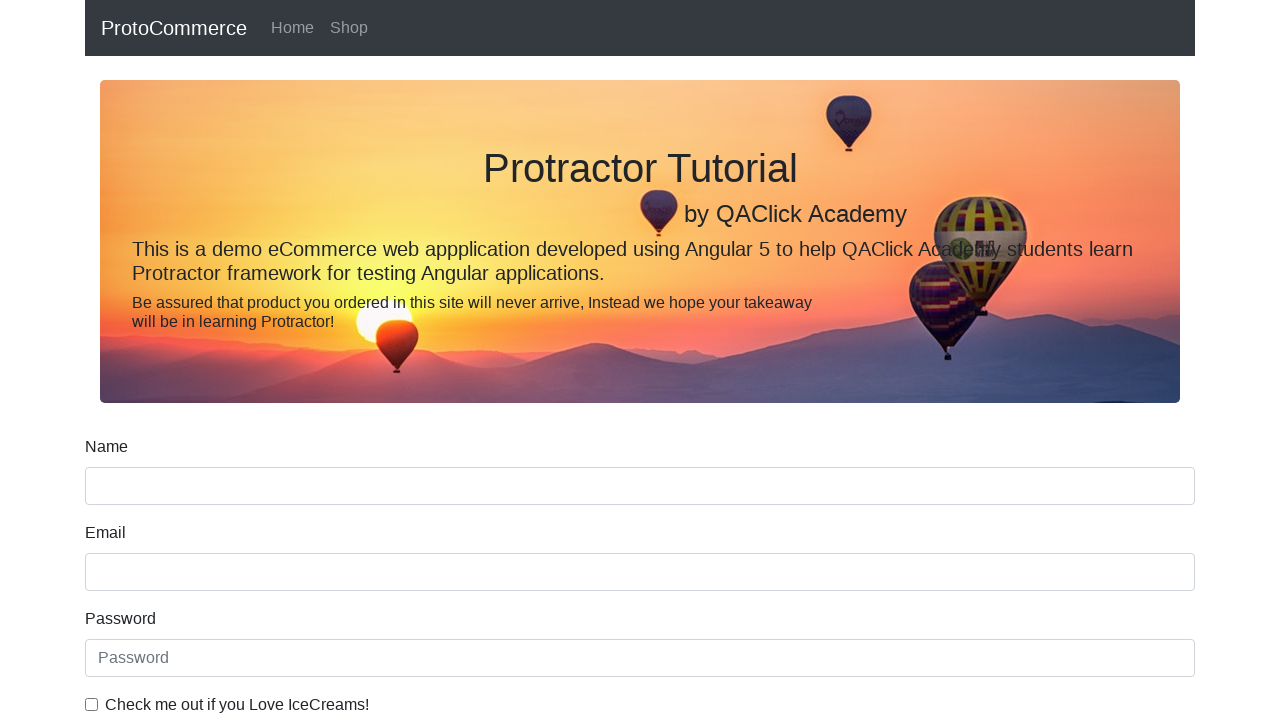

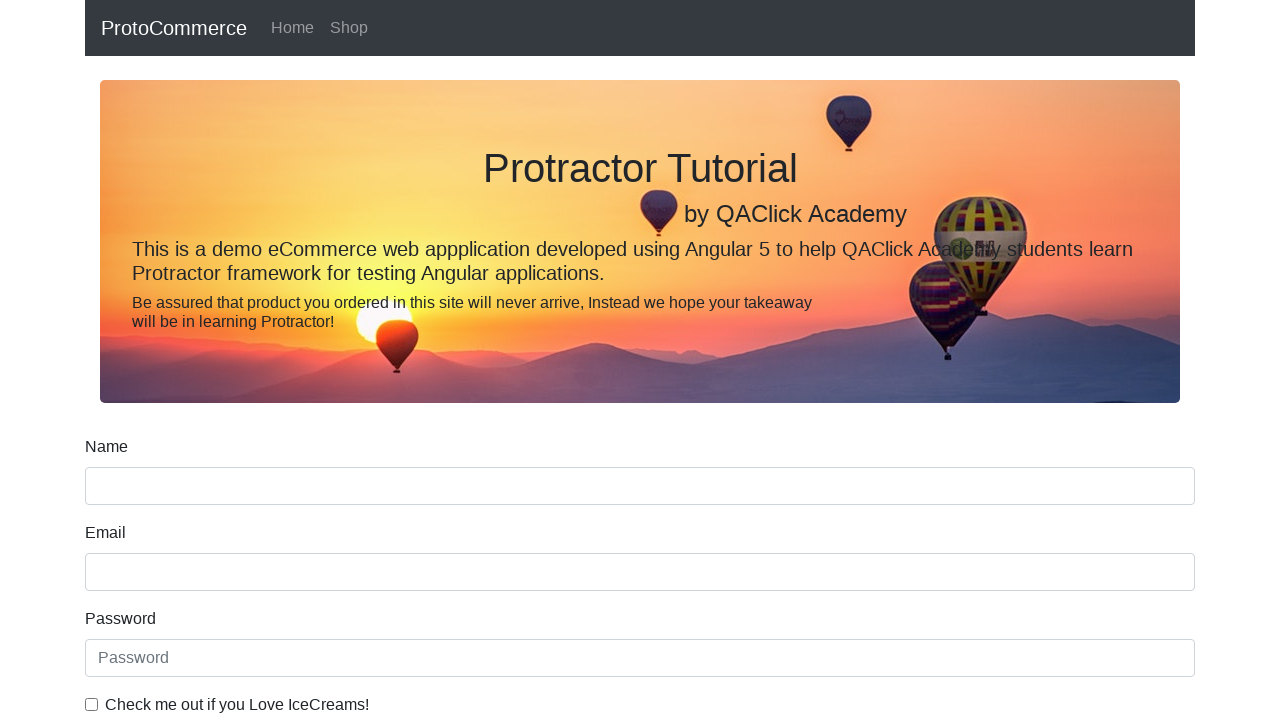